Navigates to Shopee Vietnam homepage and waits for the page to load with implicit wait.

Starting URL: https://shopee.vn/

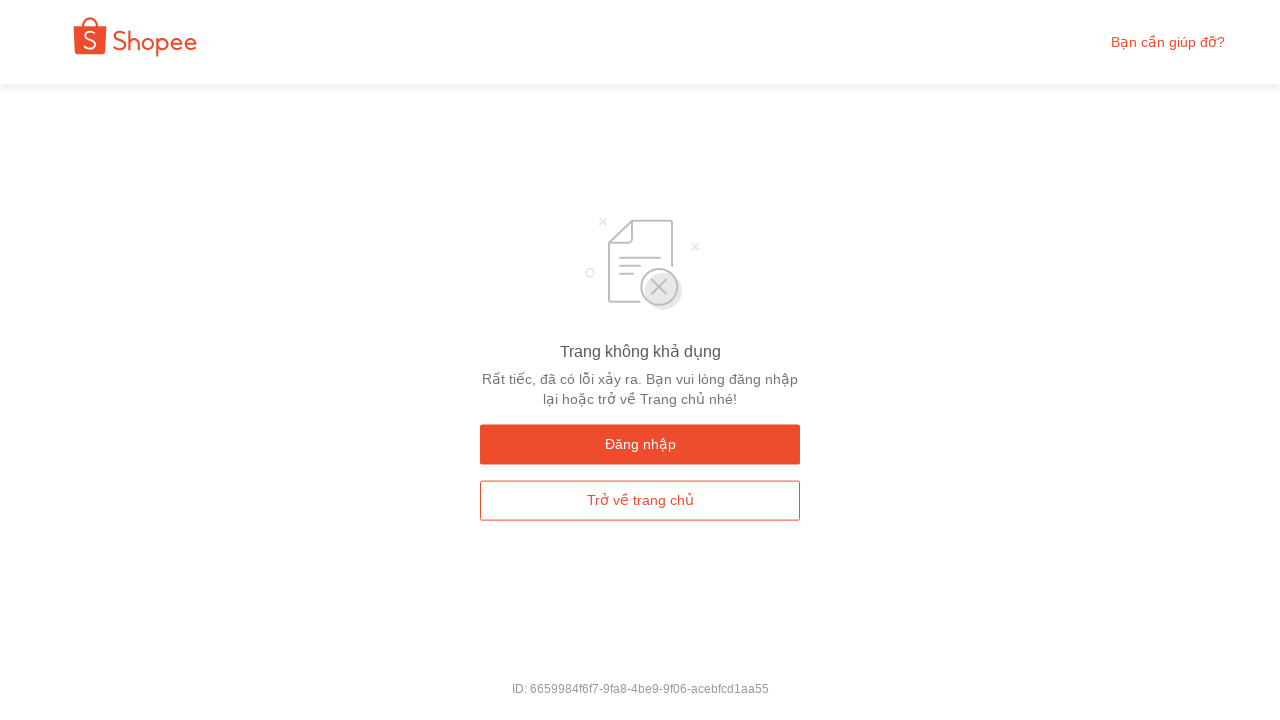

Navigated to Shopee Vietnam homepage
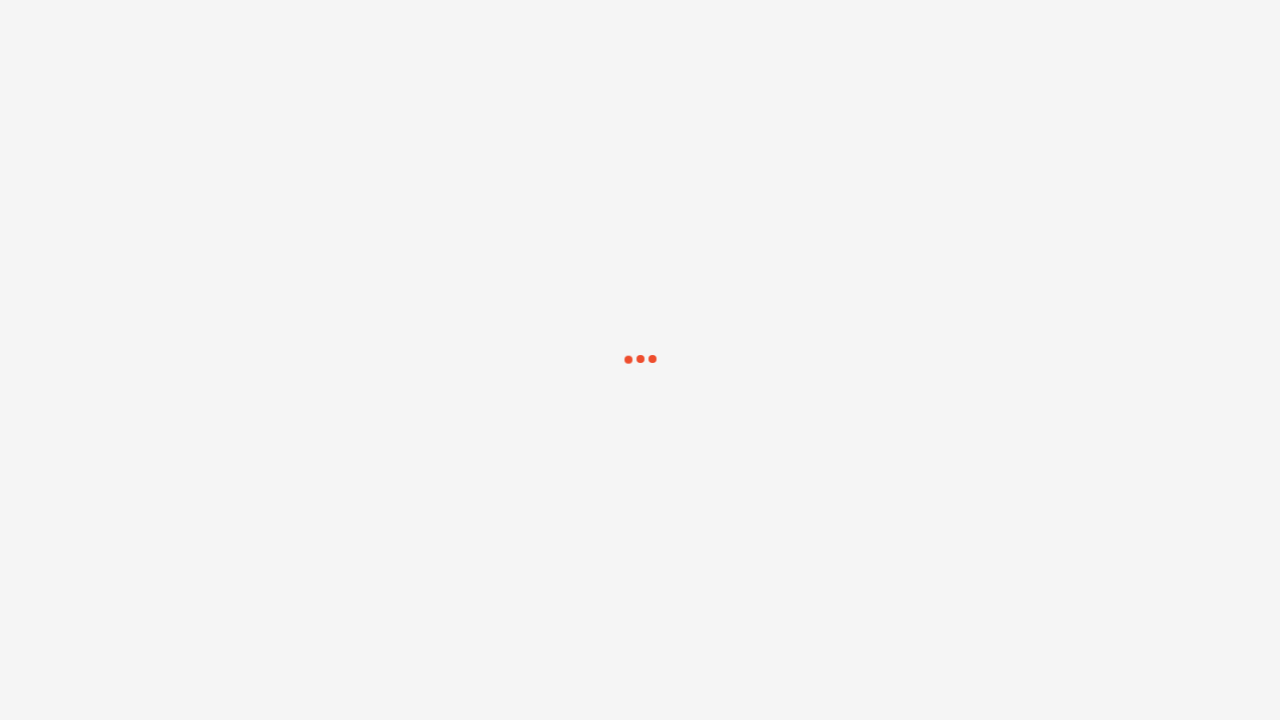

Waited for page to fully load with networkidle state
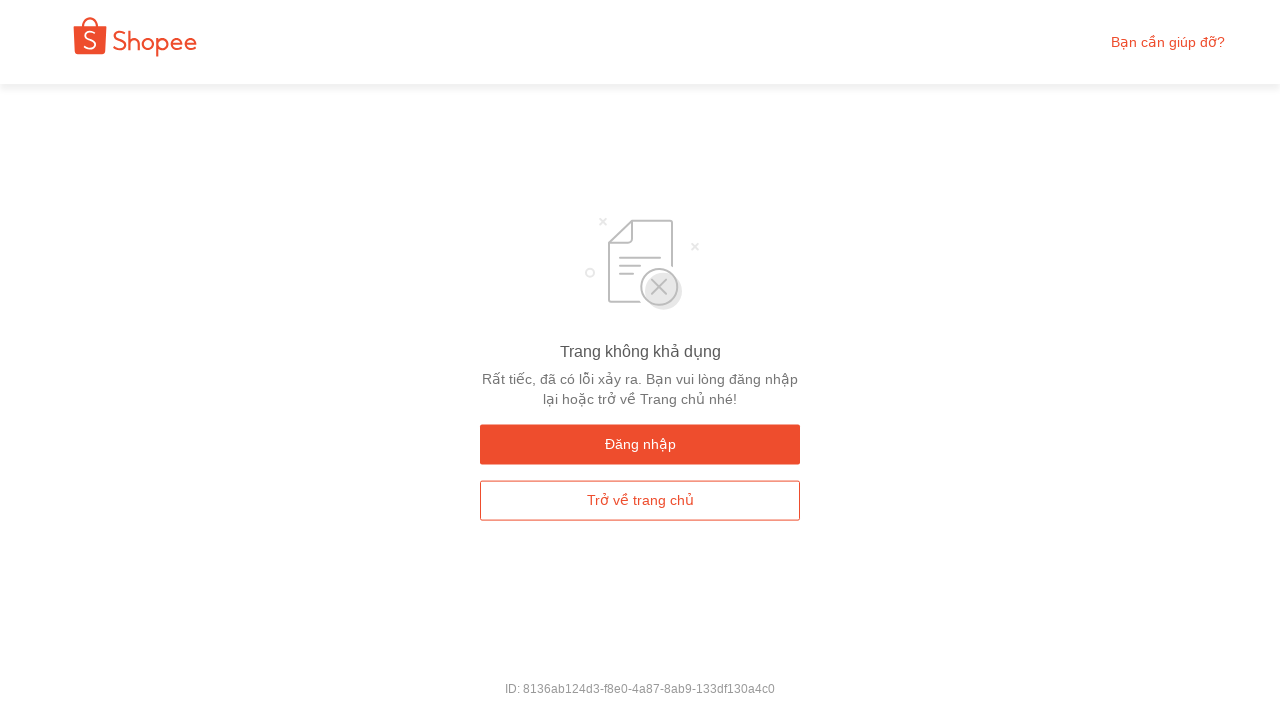

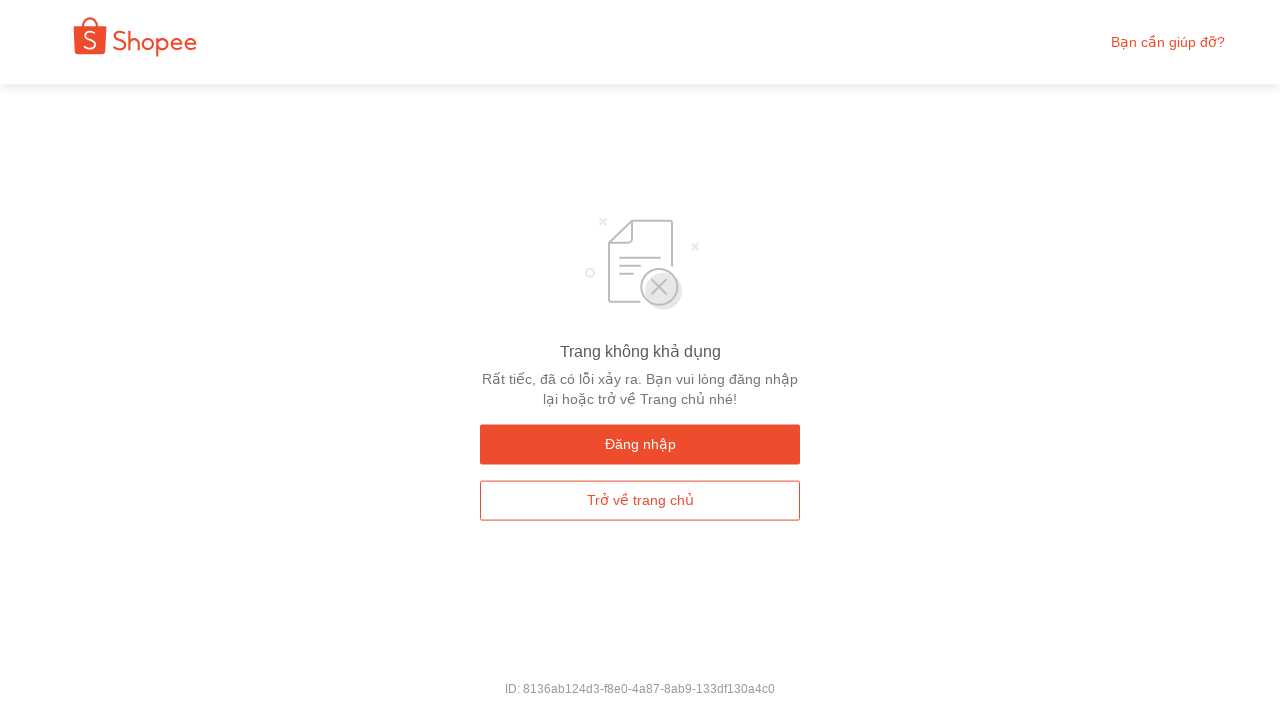